Basic browser window management test that navigates to Selenium website, minimizes and maximizes the browser window, and retrieves page title and URL

Starting URL: https://www.selenium.dev/

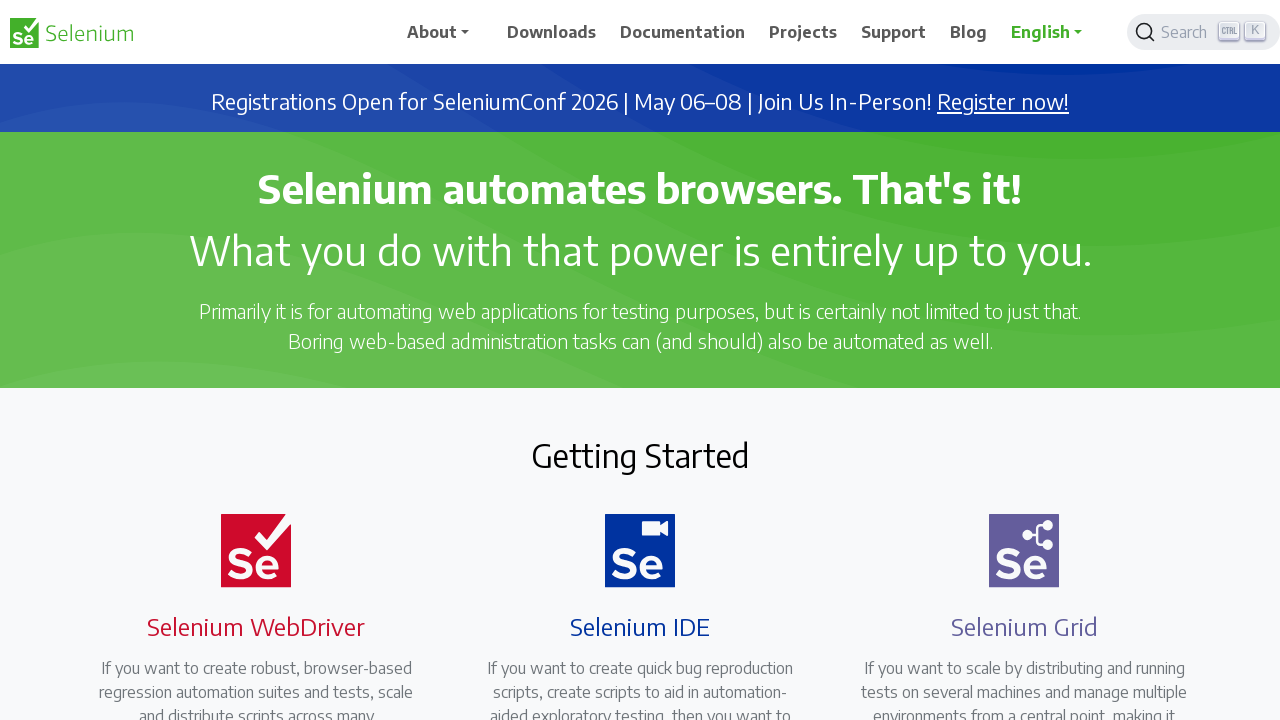

Navigated to Selenium website
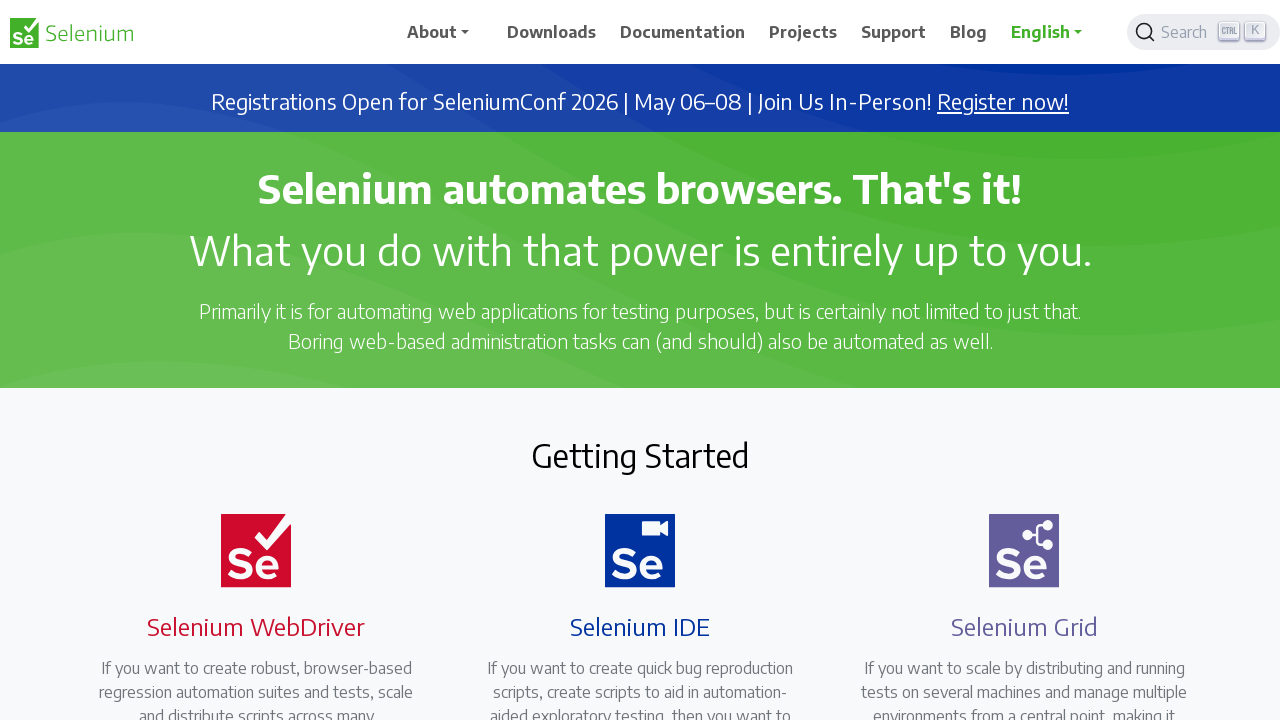

Minimized browser window to 100x100
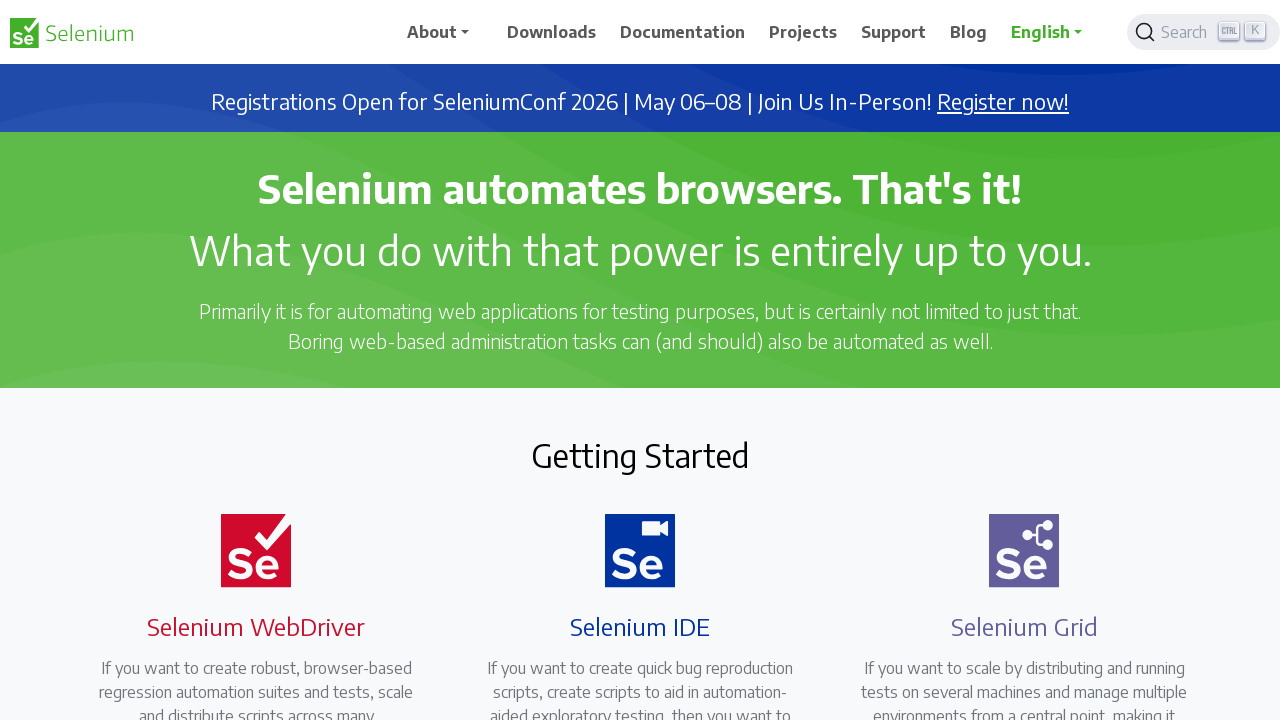

Maximized browser window to 1920x1080
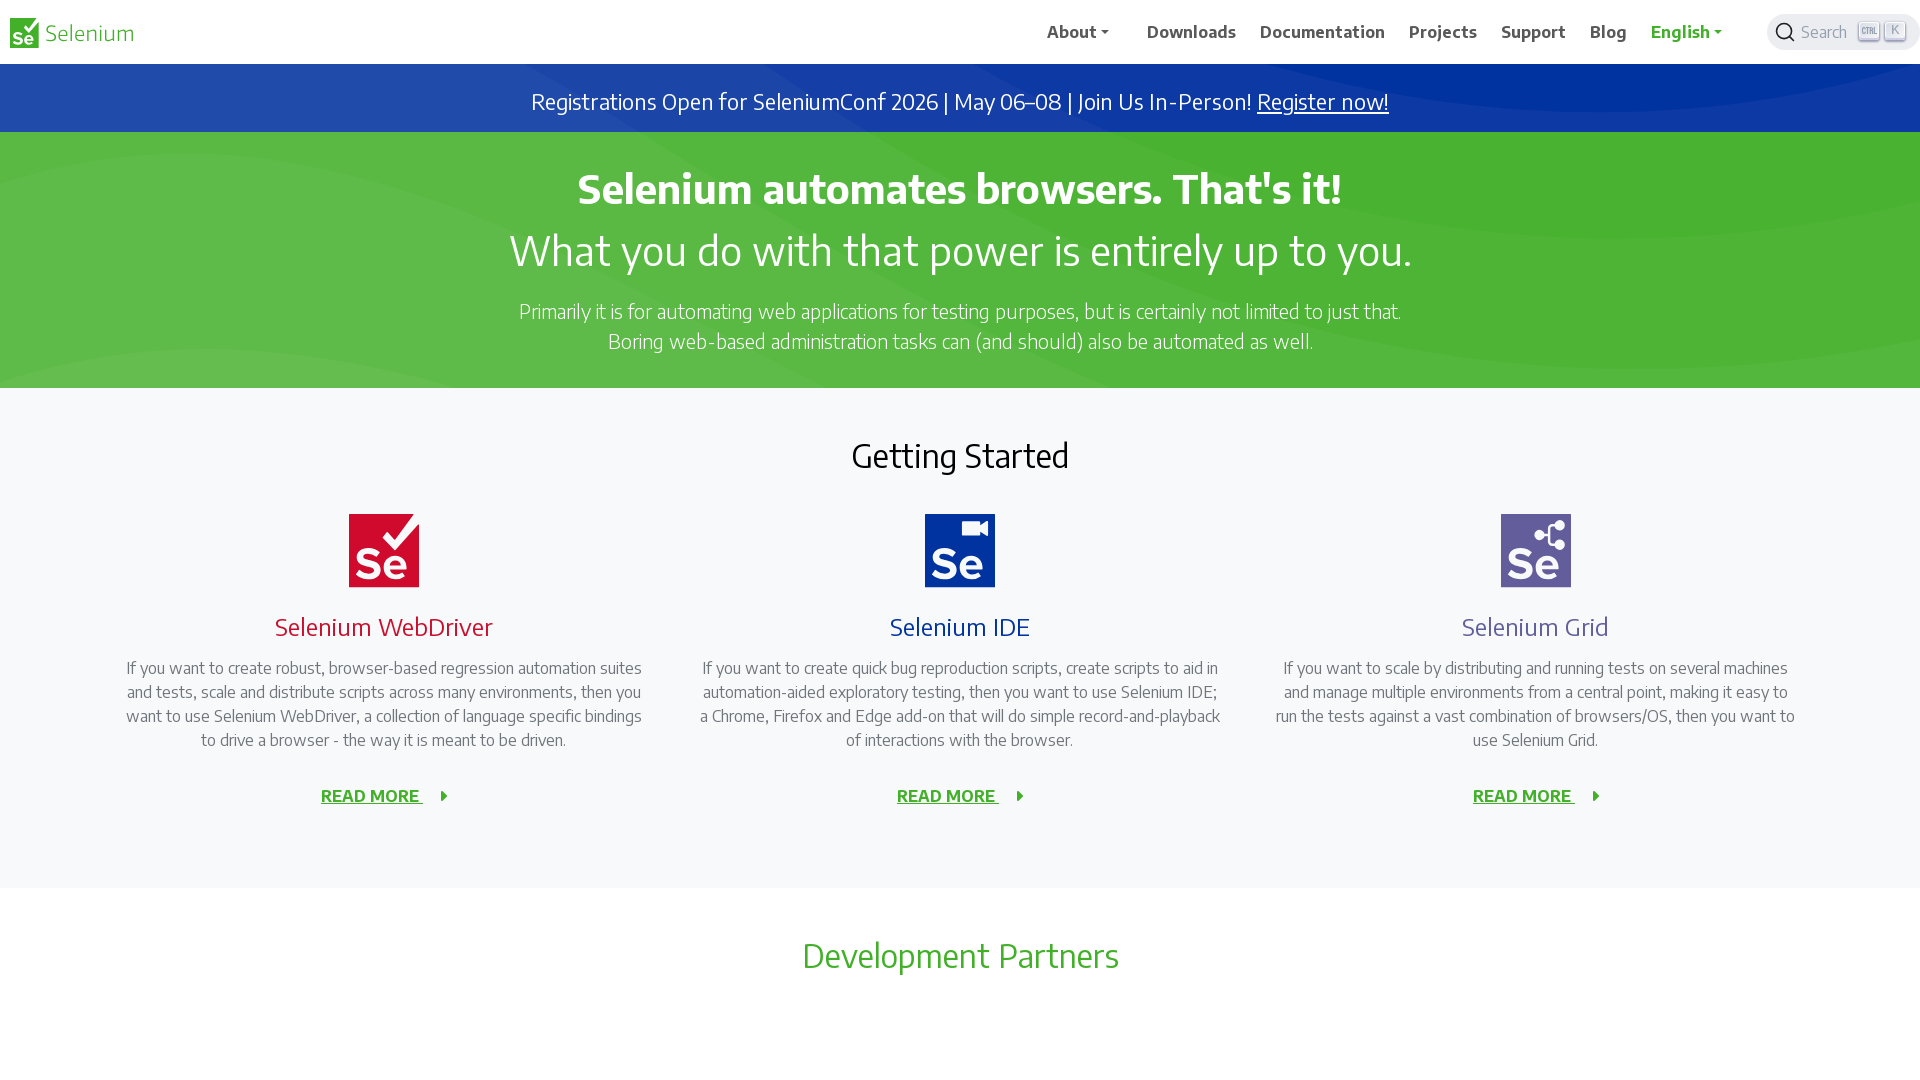

Retrieved page title: Selenium
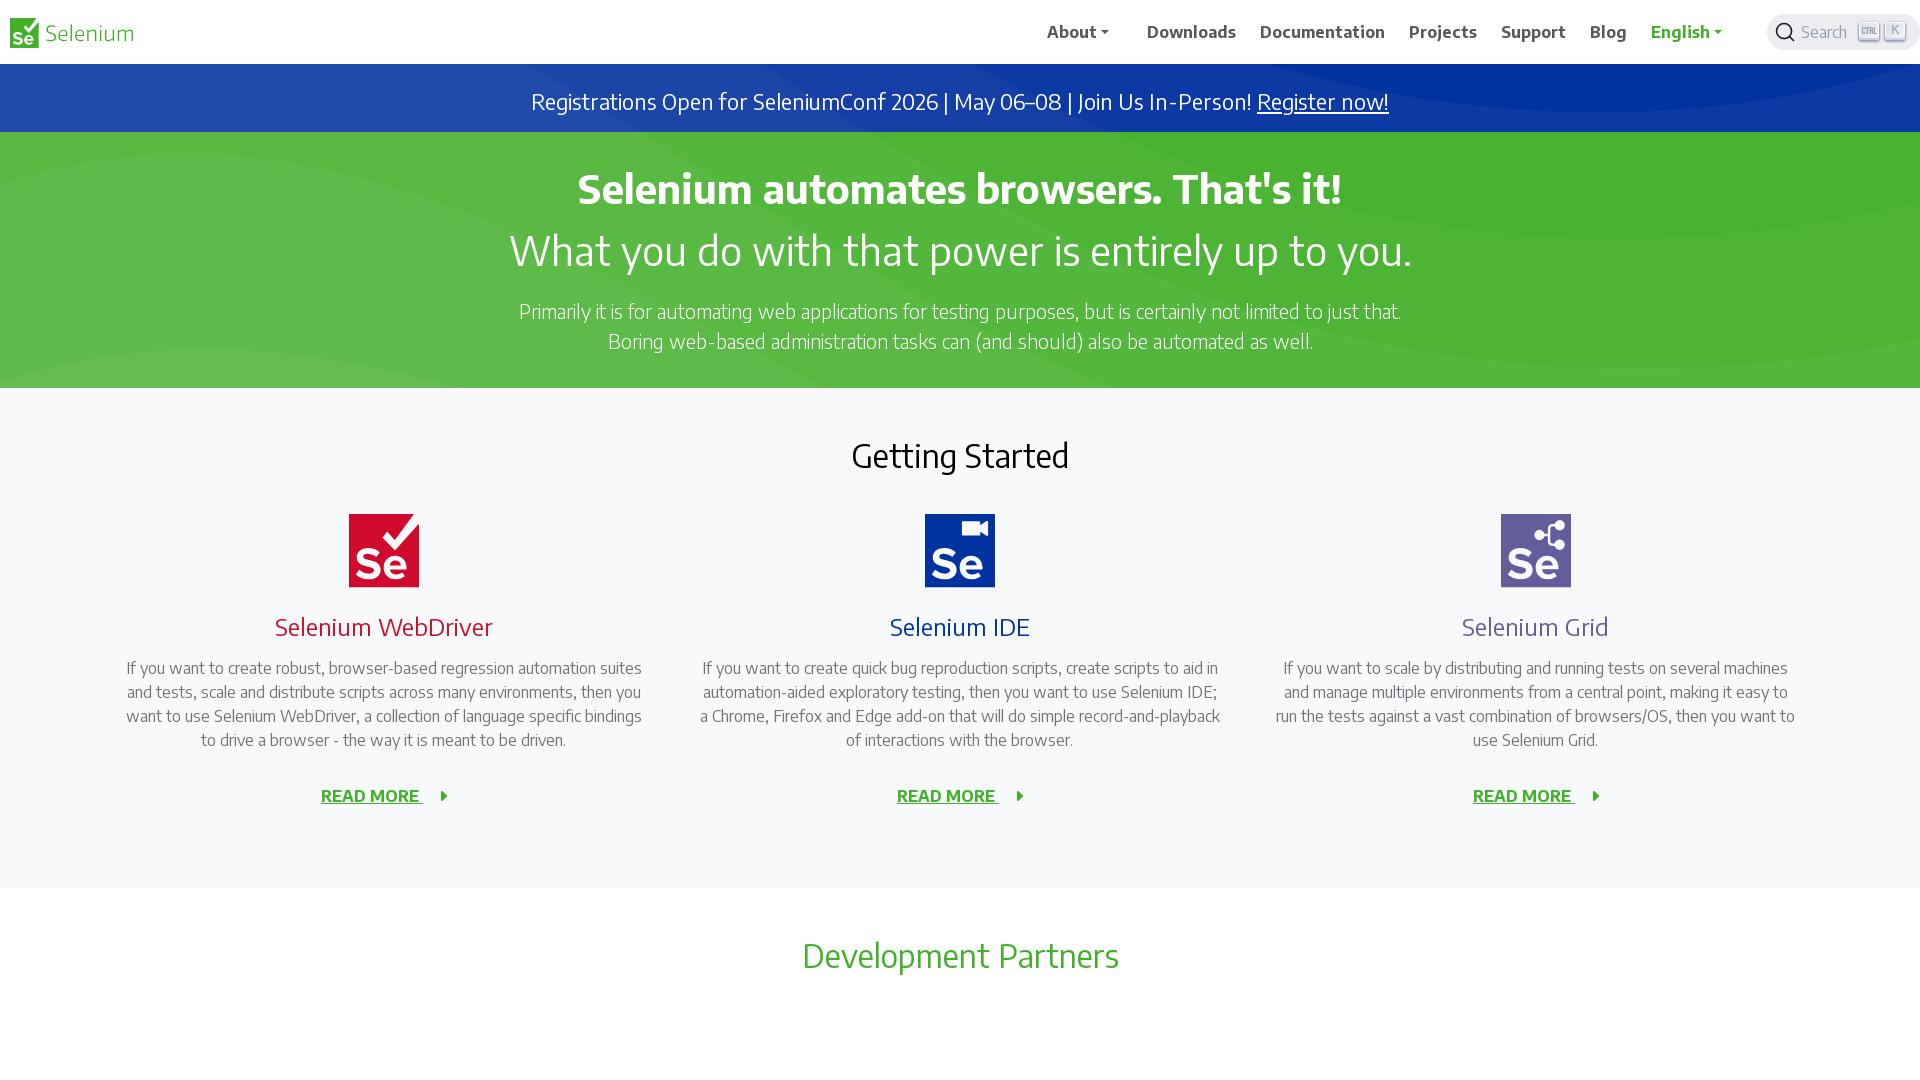

Retrieved current URL: https://www.selenium.dev/
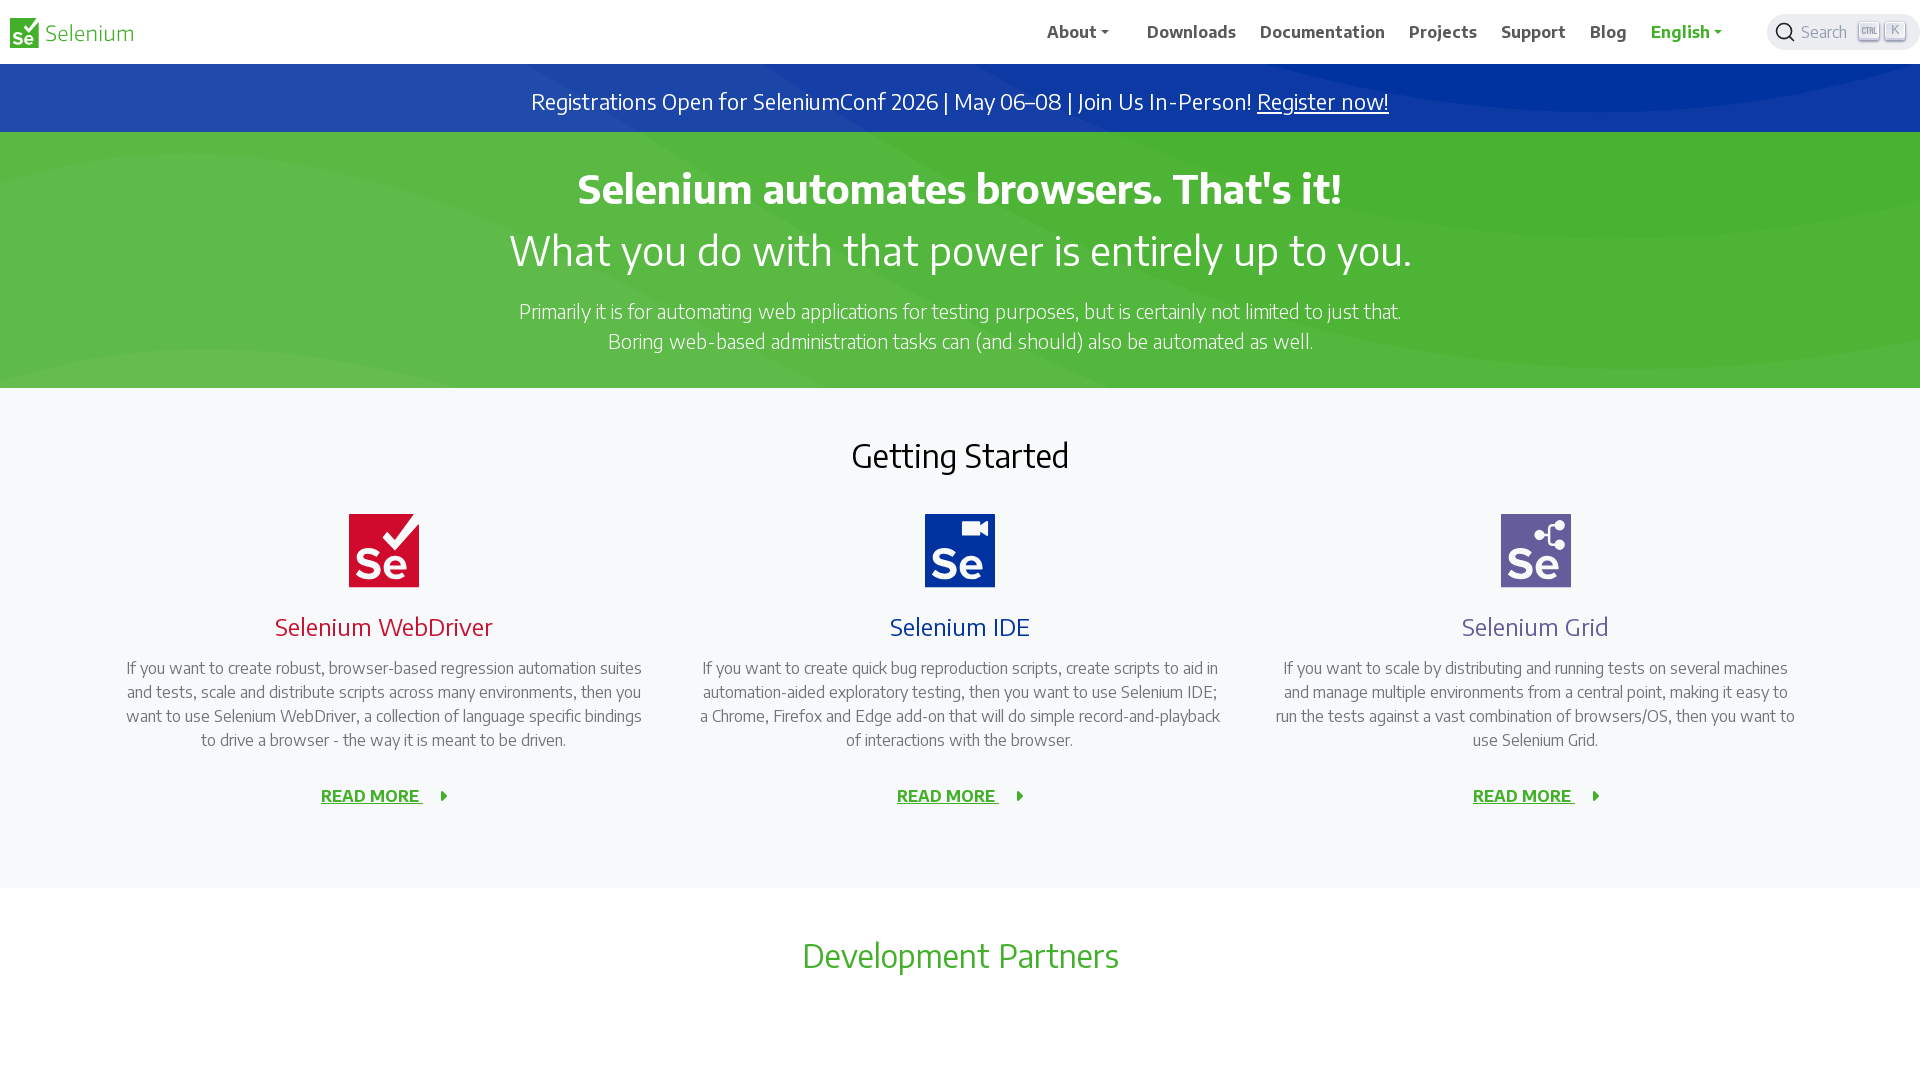

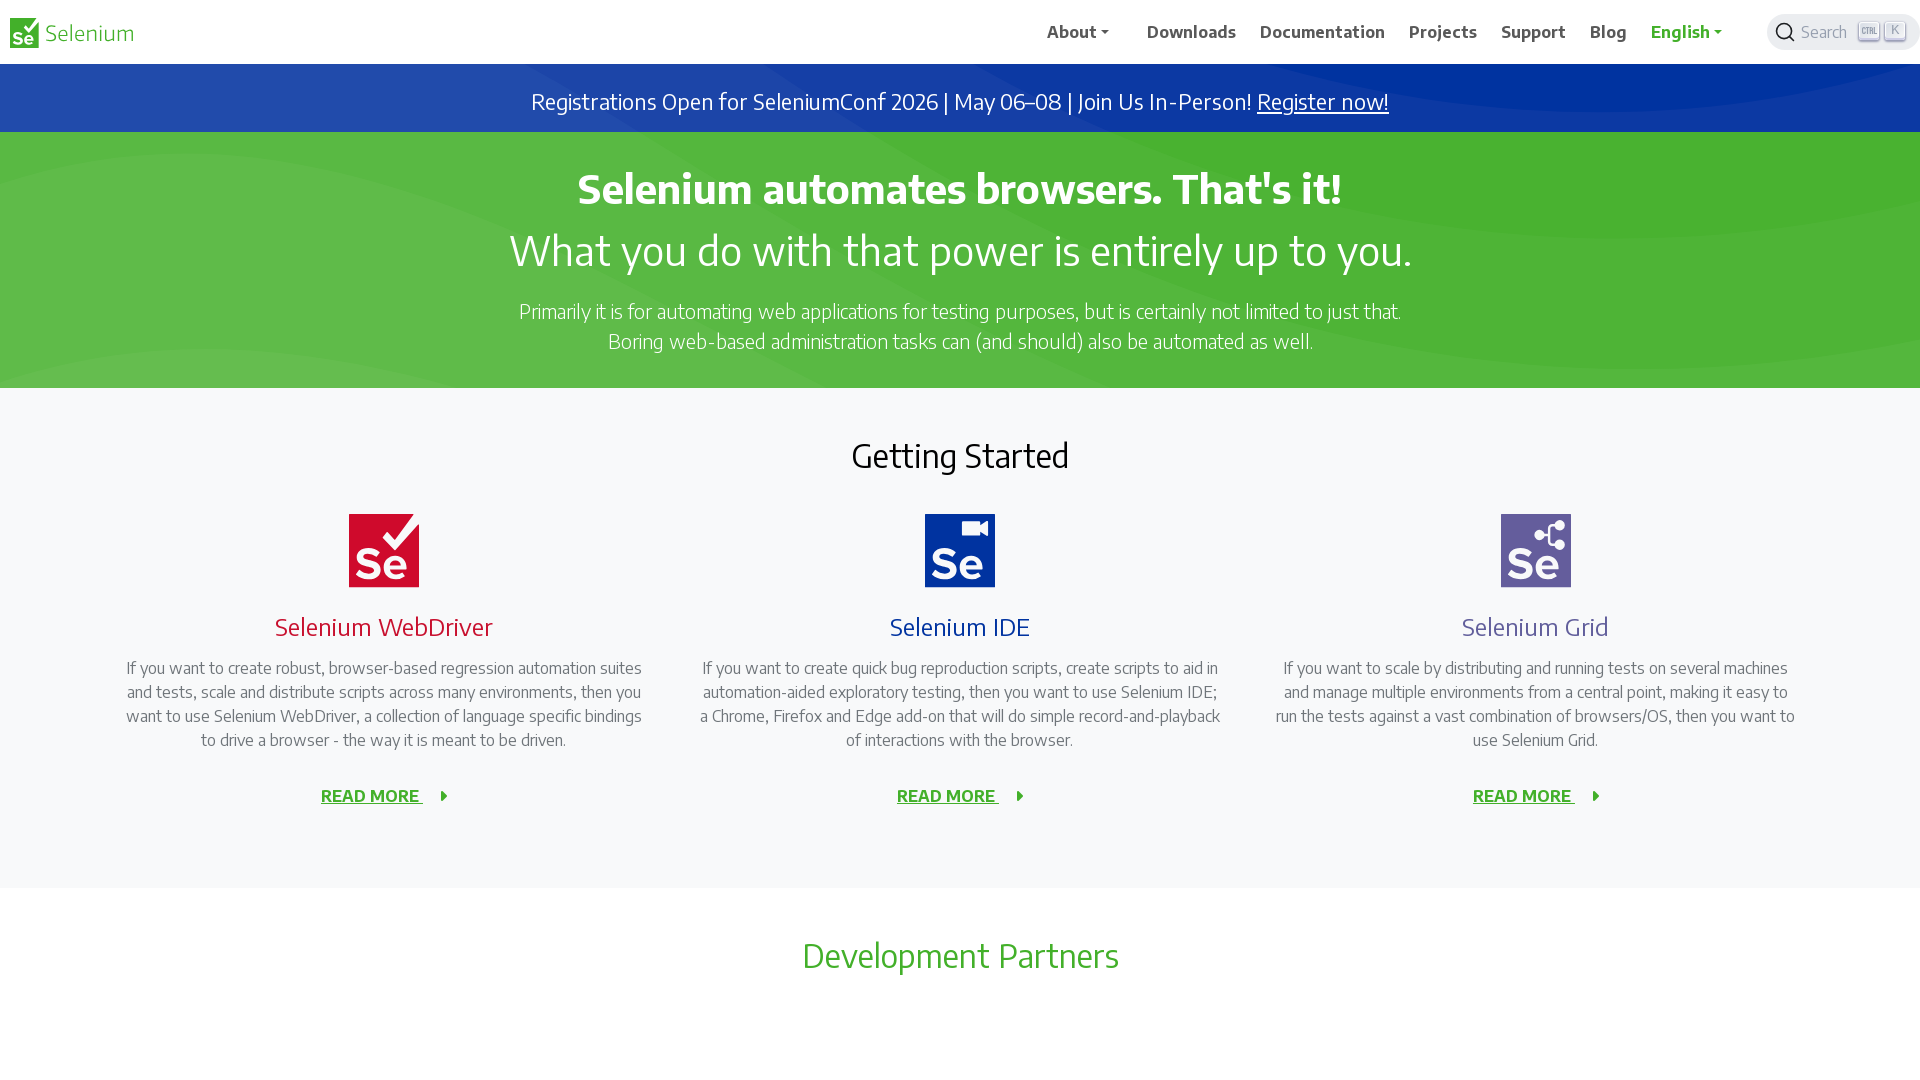